Tests forgot password functionality by filling in an email address and submitting the form

Starting URL: https://the-internet.herokuapp.com

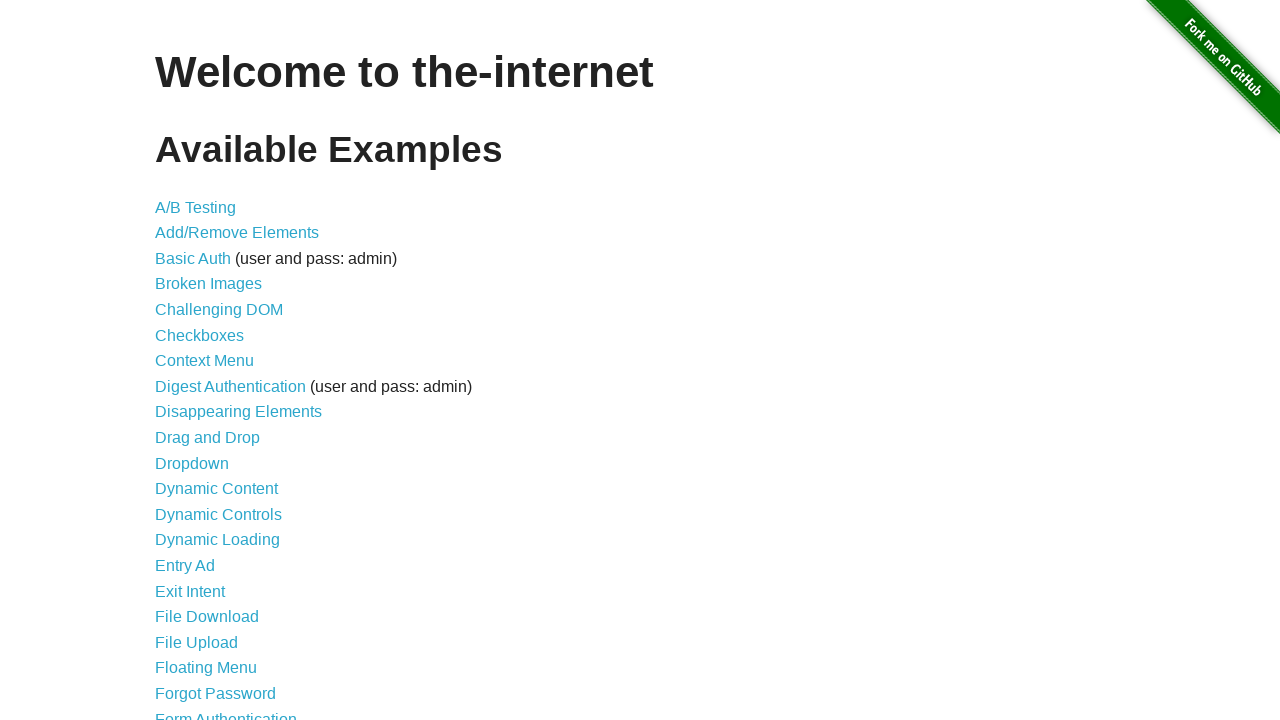

Clicked Forgot Password link at (216, 693) on internal:role=link[name="Forgot Password"i]
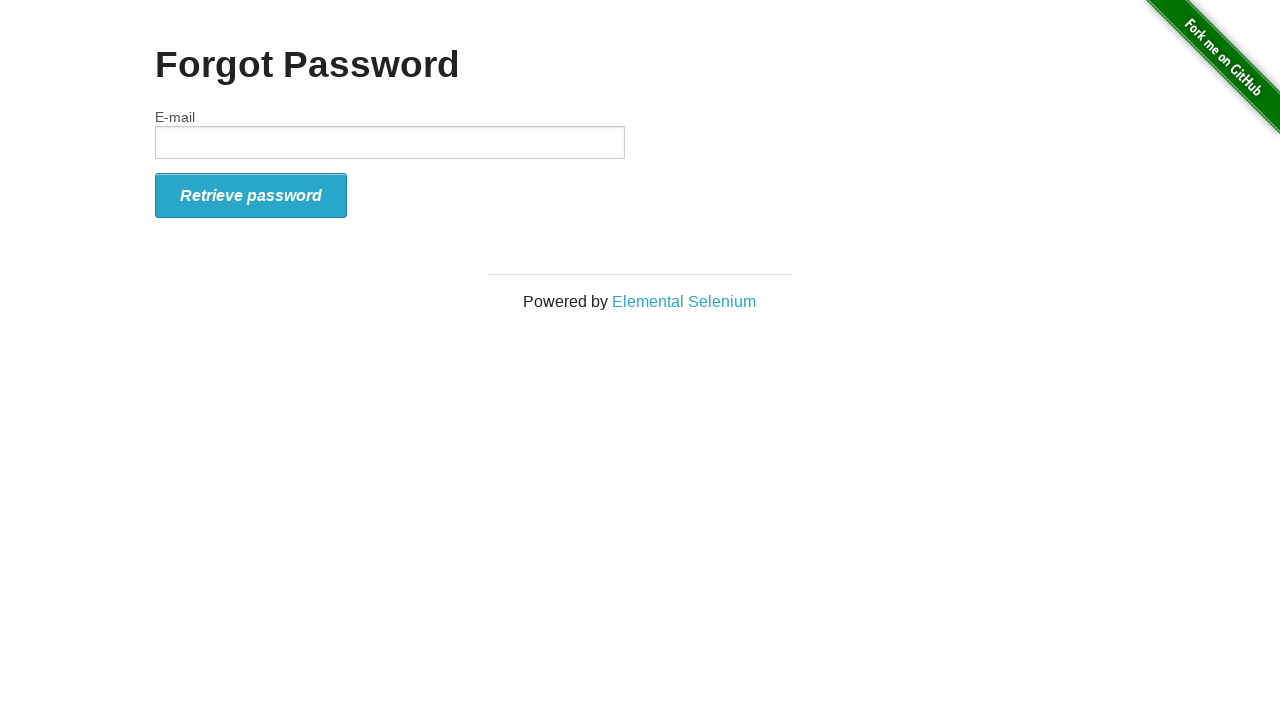

Waited 500ms for page to load
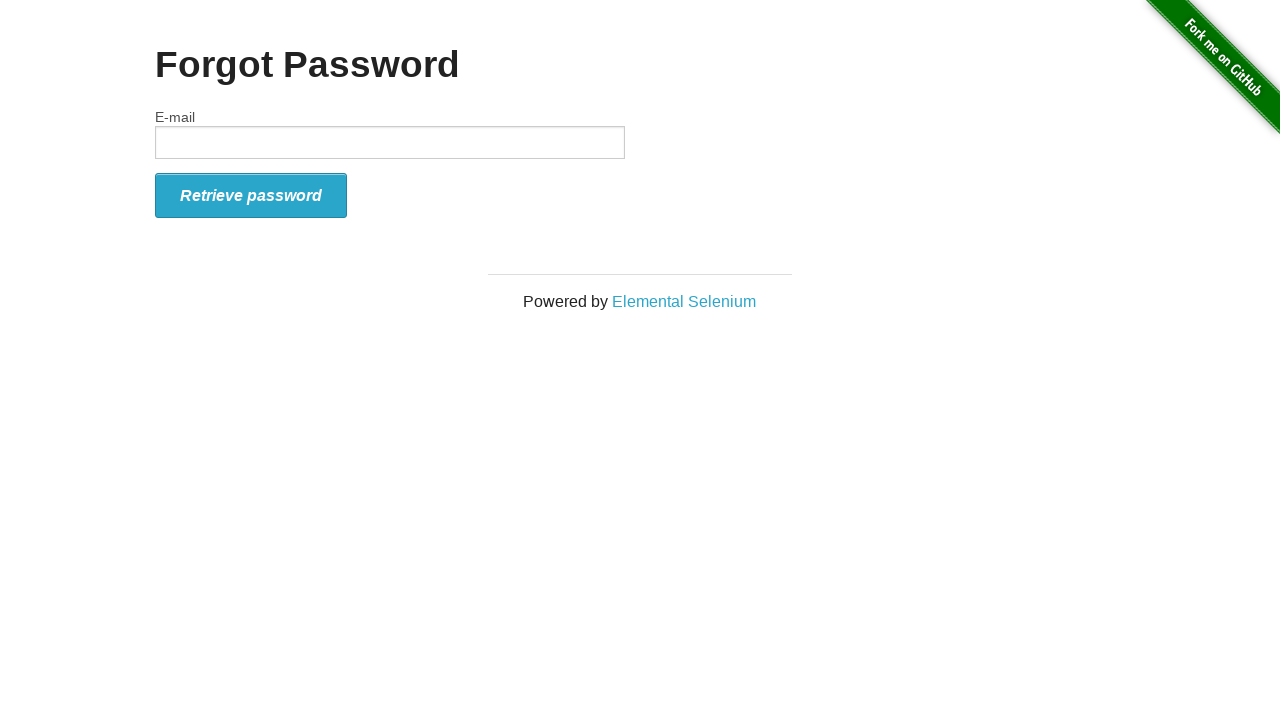

Filled email field with testuser@example.com on #email
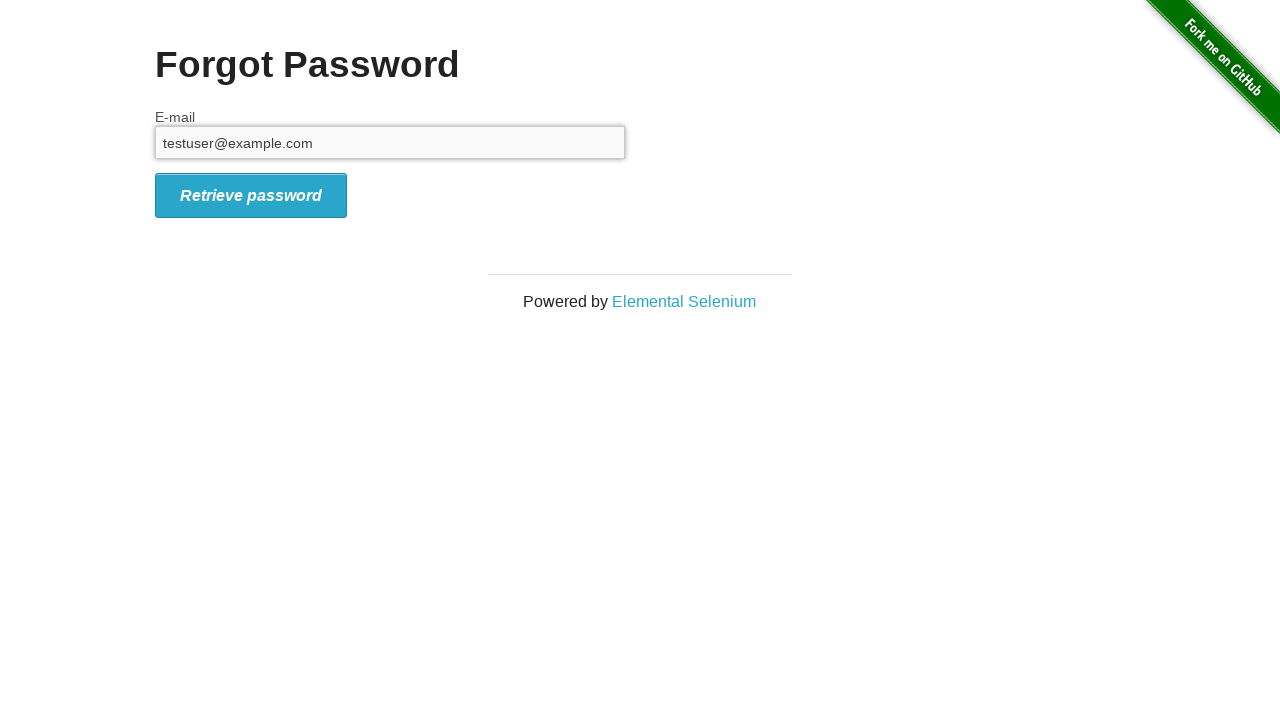

Clicked form submit button at (251, 195) on #form_submit
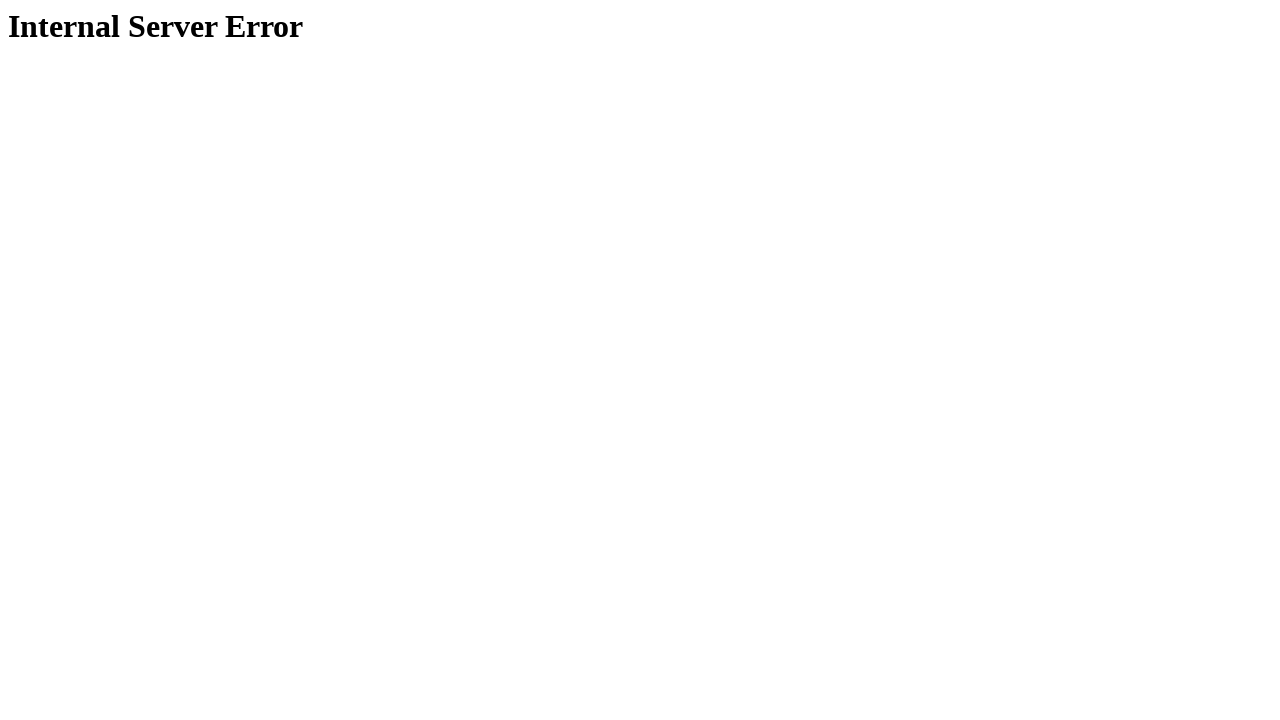

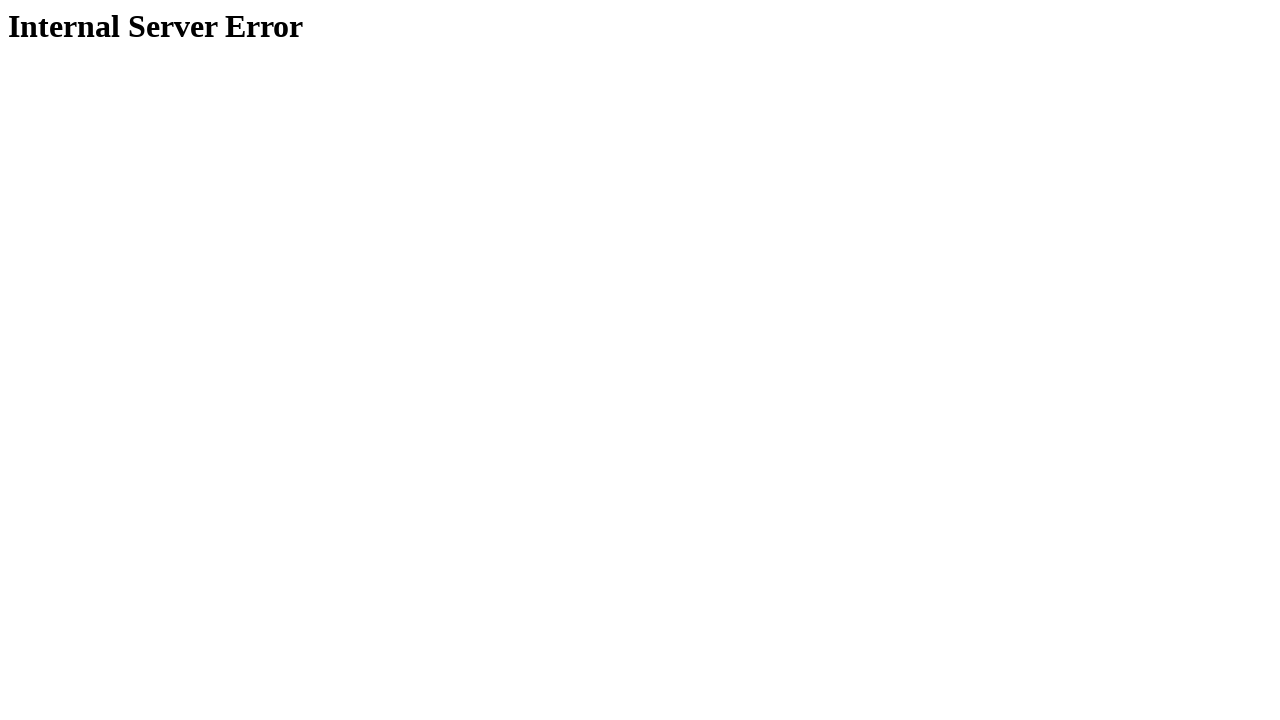